Tests multi-select functionality on a DevExpress demo page by clicking on a 3G checkbox and selecting a model from a list

Starting URL: https://demos.devexpress.com/aspxeditorsdemos/ListEditors/MultiSelect.aspx

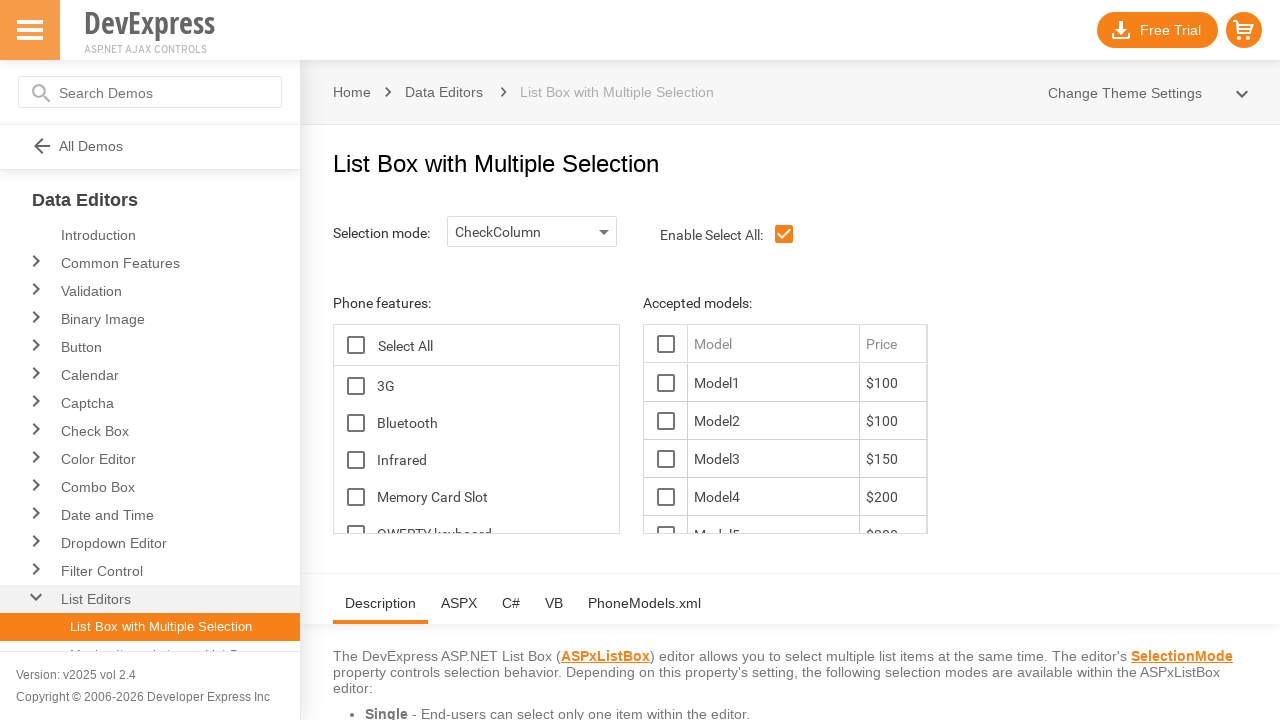

Clicked on 3G checkbox in features list at (356, 386) on xpath=//*[@id='ContentHolder_lbFeatures_TG_D']
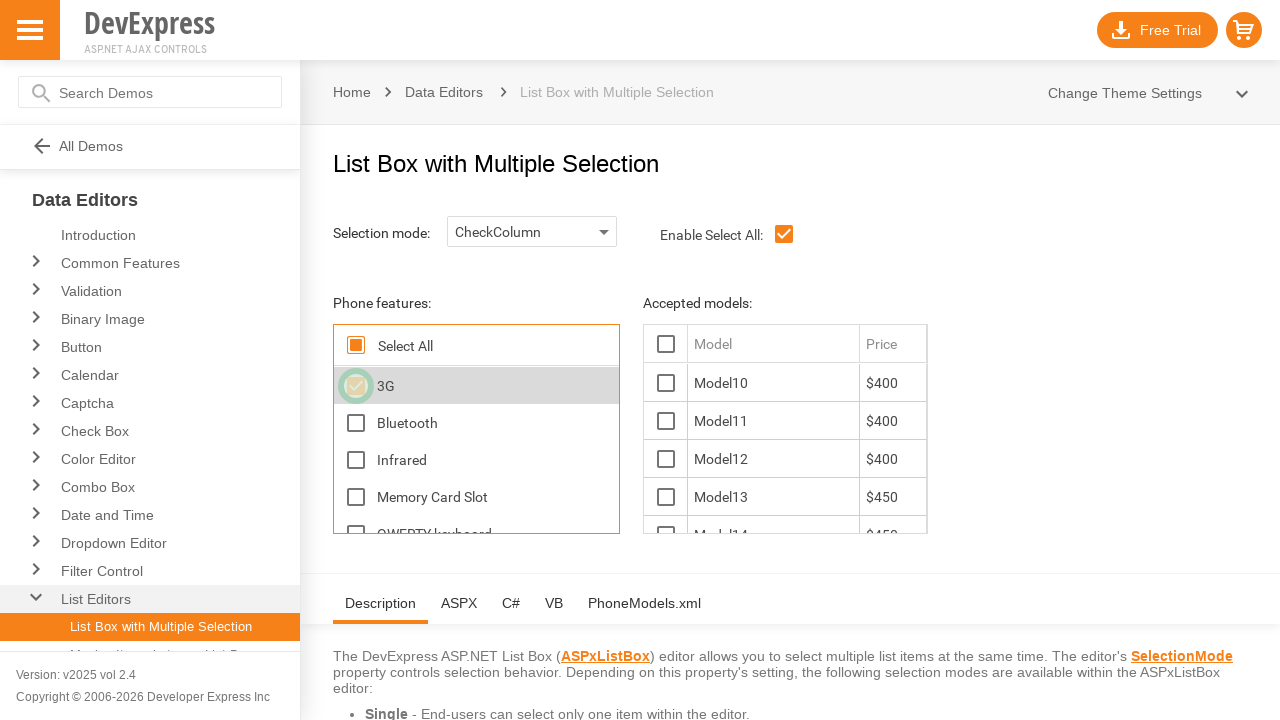

Selected a model from the multi-select list at (666, 383) on xpath=//*[@id='ContentHolder_lbModels_10_D']
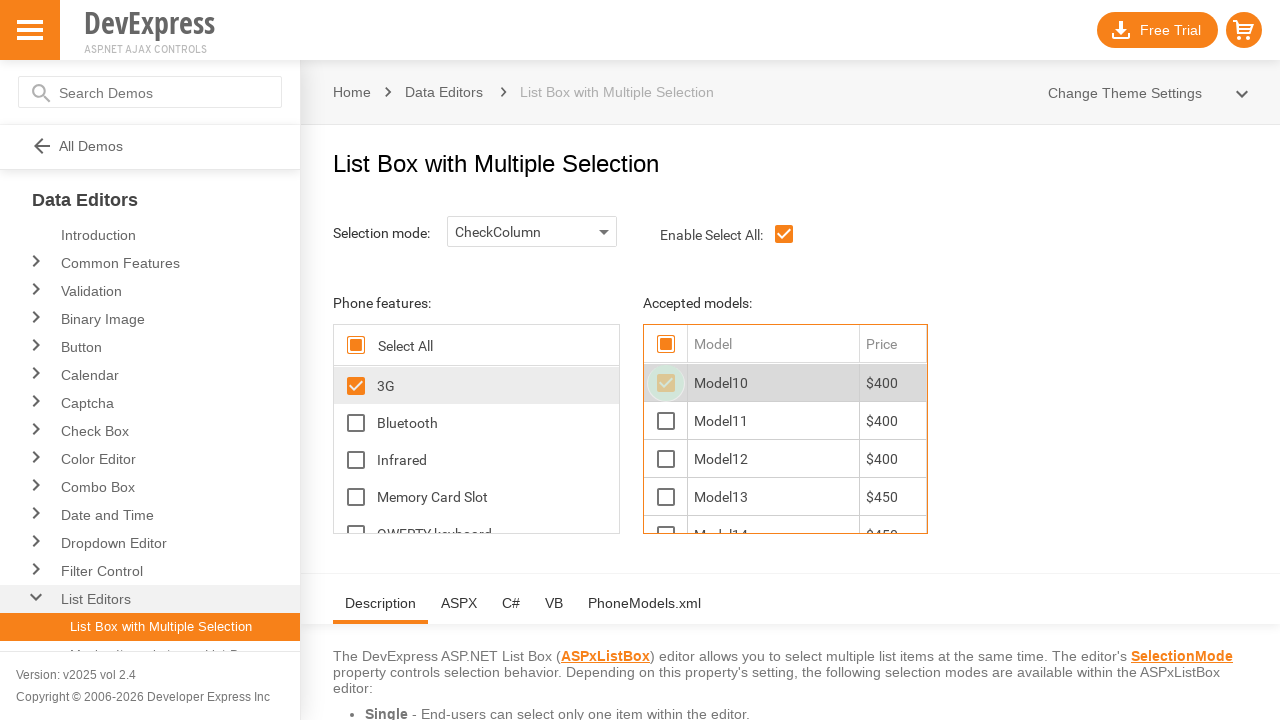

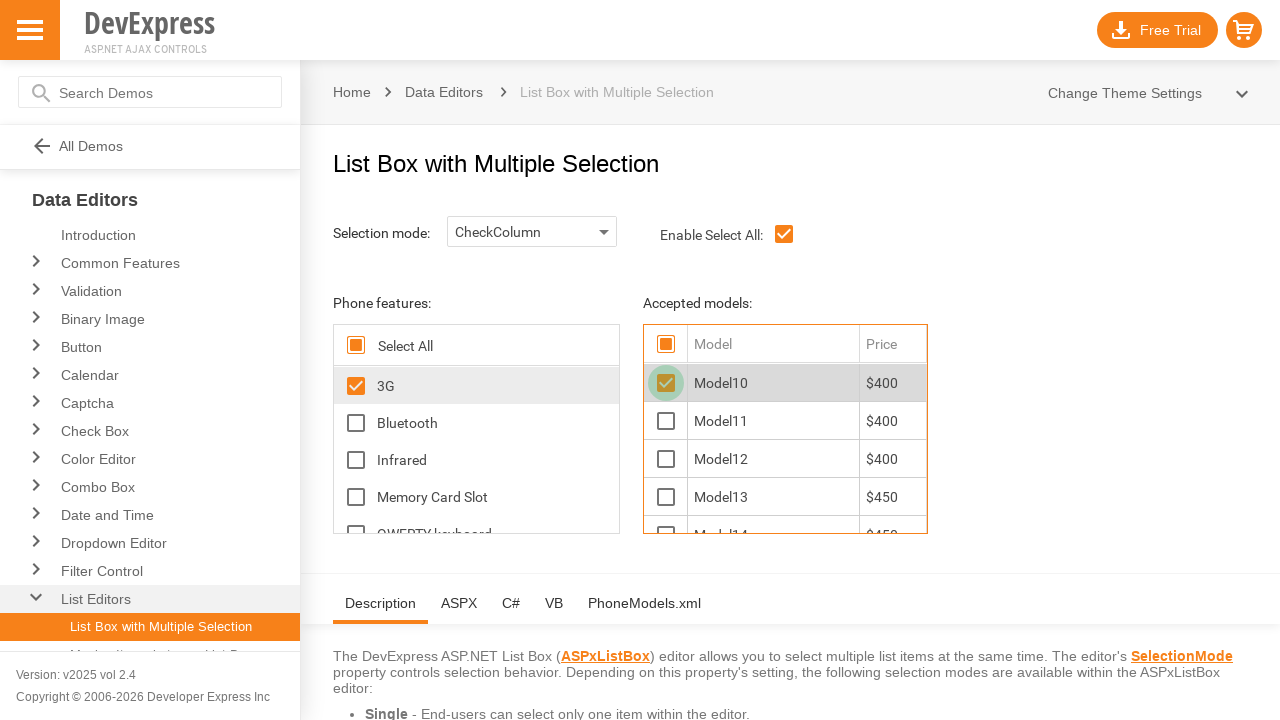